Tests e-commerce product search and cart functionality by searching for products, verifying results count, and adding specific items to cart

Starting URL: https://rahulshettyacademy.com/seleniumPractise/#/

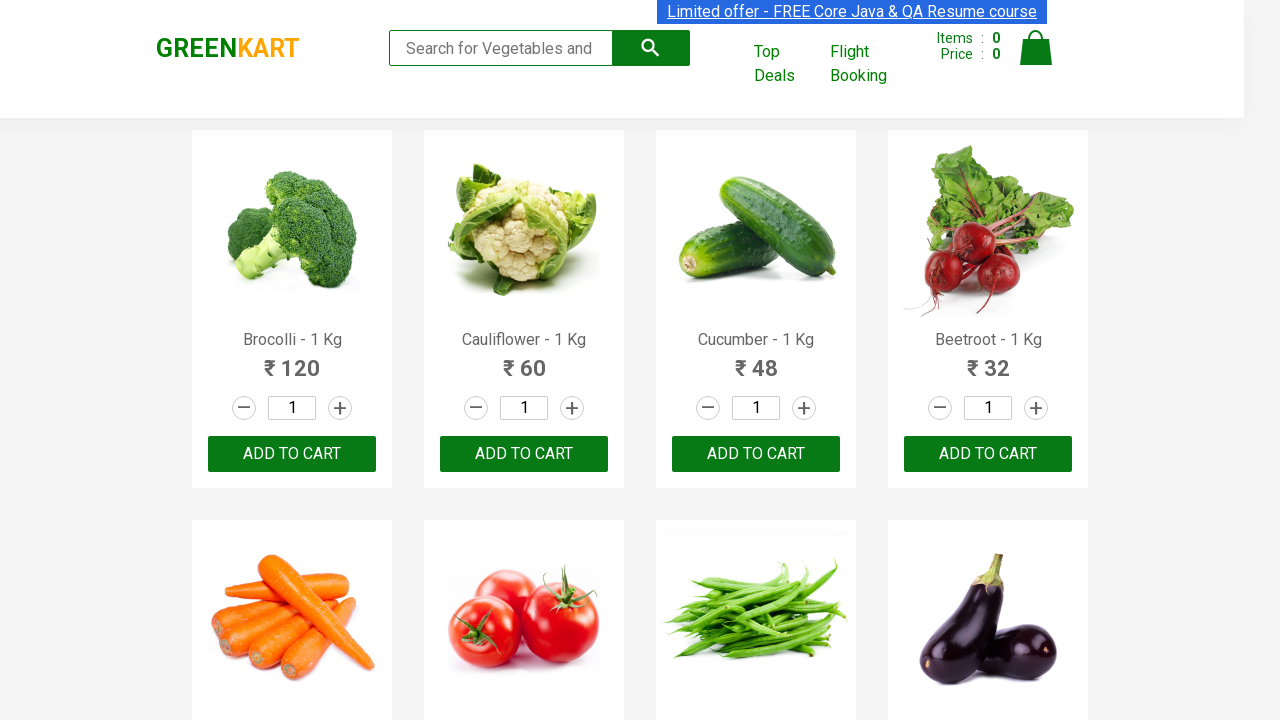

Filled search keyword field with 'ca' on input.search-keyword
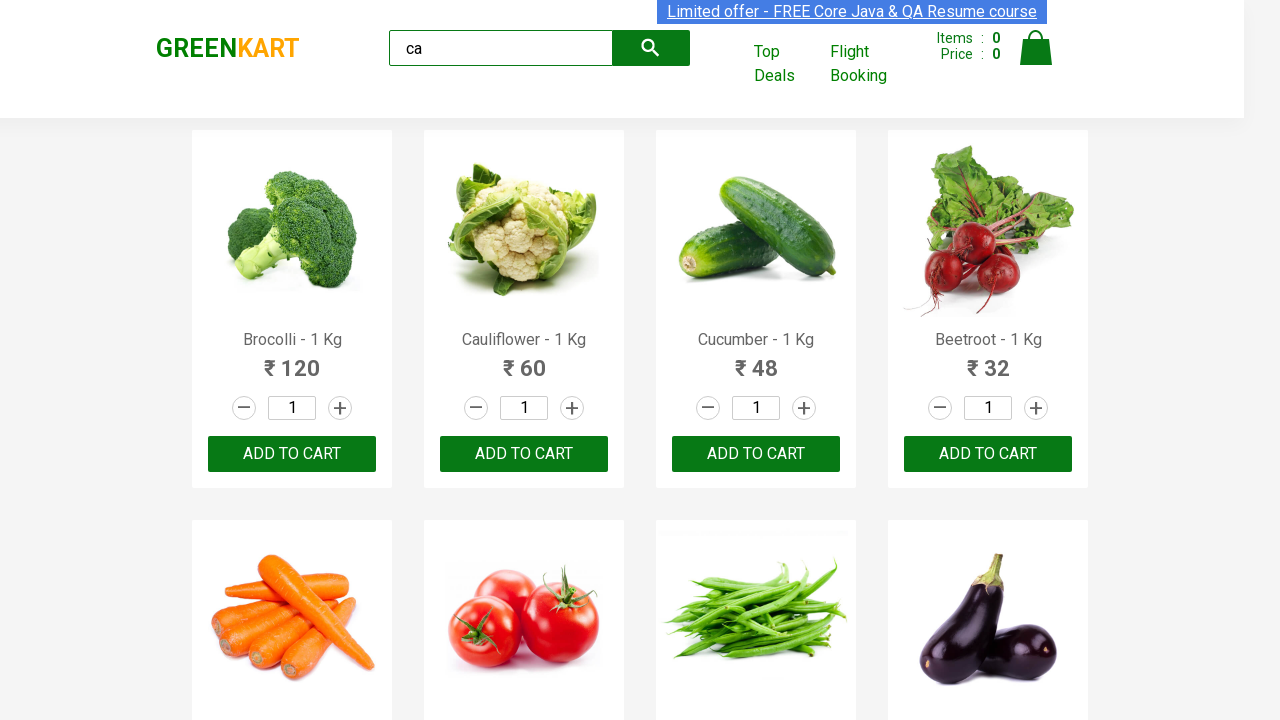

Waited 2 seconds for products to load
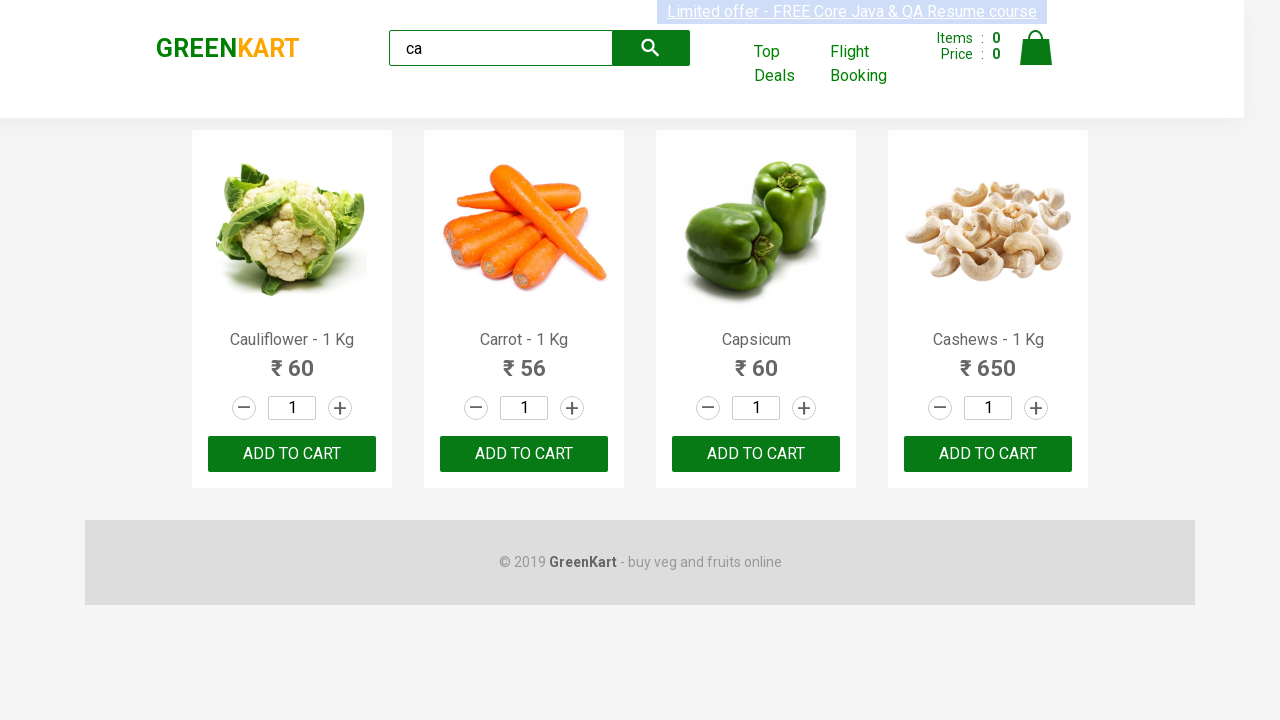

Verified that visible products loaded on the page
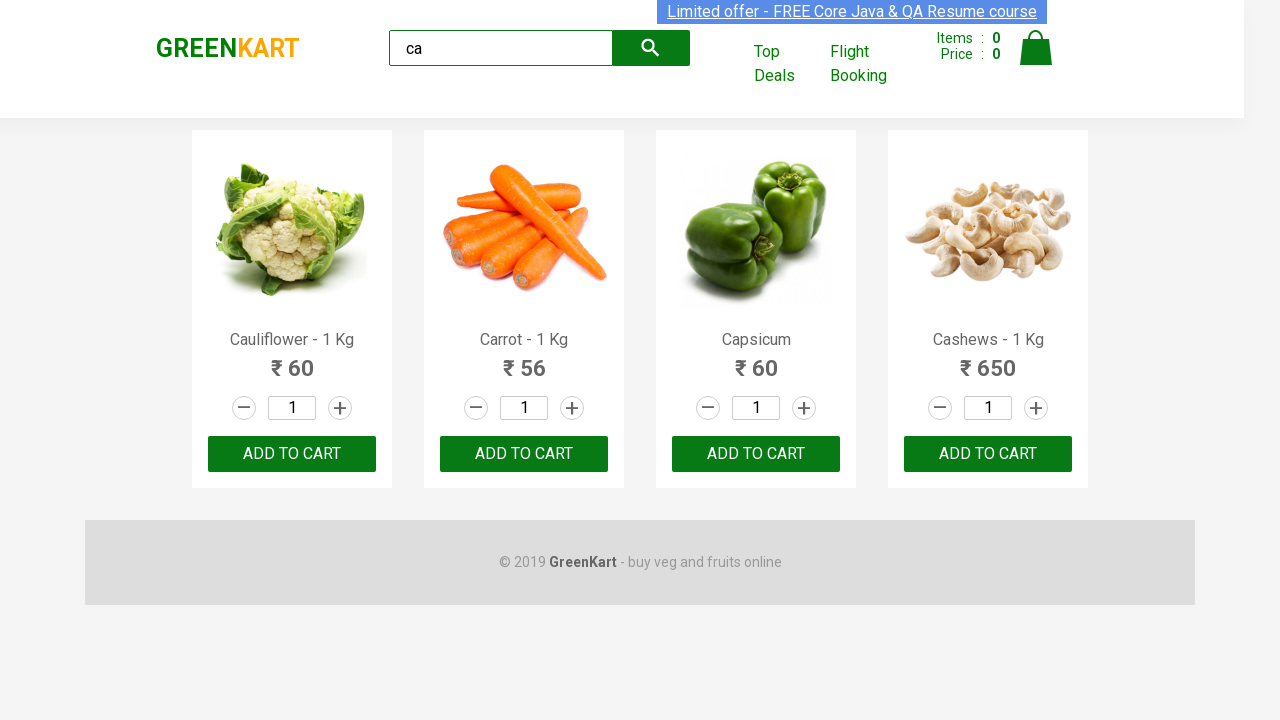

Clicked ADD TO CART button for the third product at (756, 454) on .products .product >> nth=2 >> text=ADD TO CART
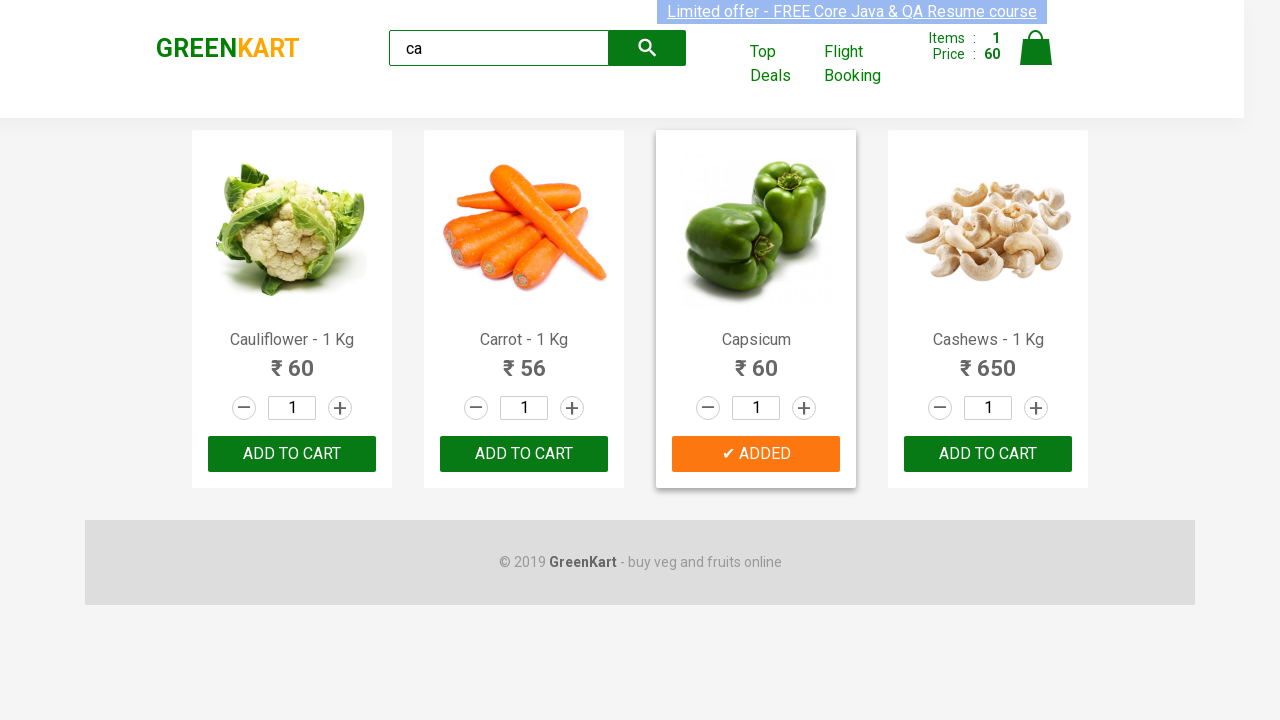

Retrieved all product elements from the page
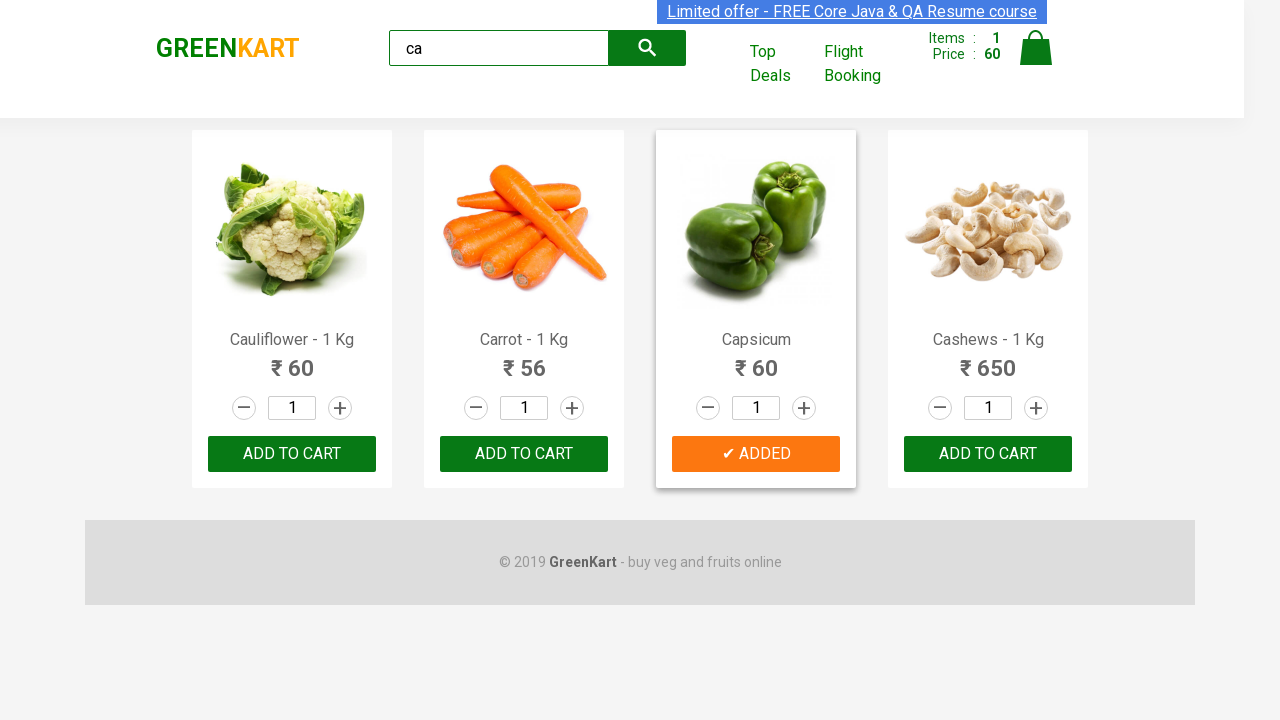

Retrieved product name: 'Cauliflower - 1 Kg'
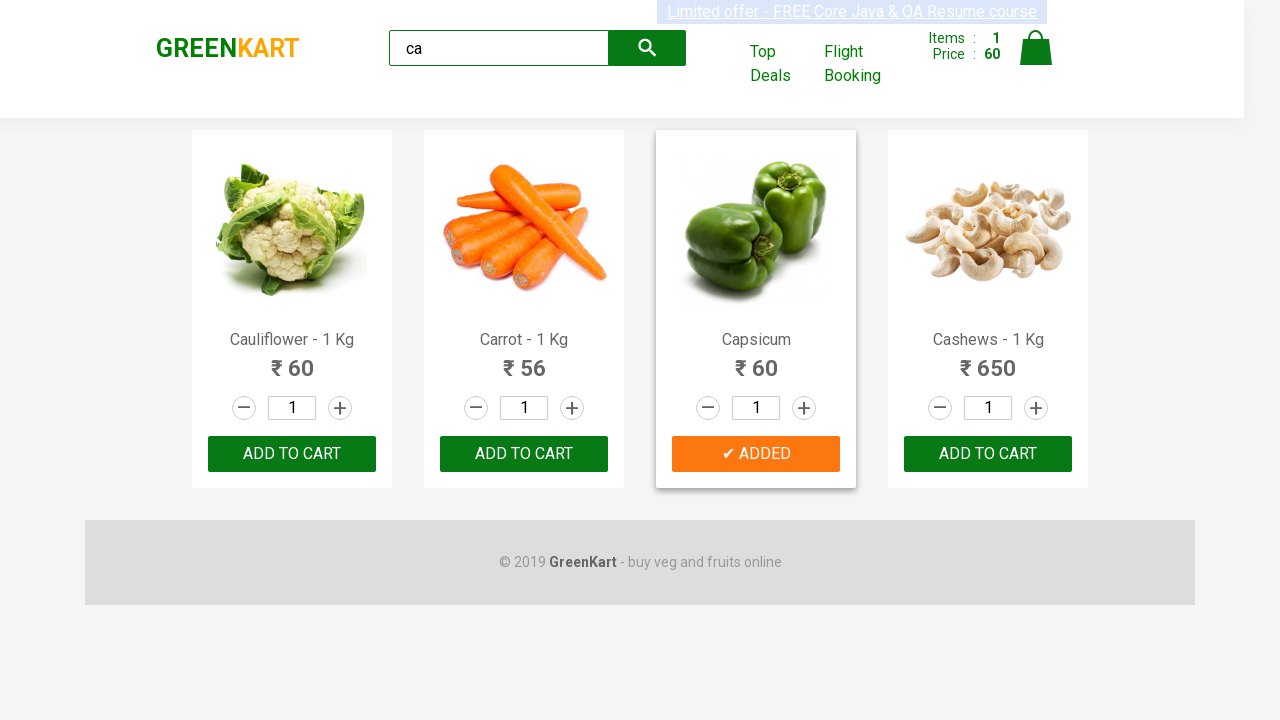

Retrieved product name: 'Carrot - 1 Kg'
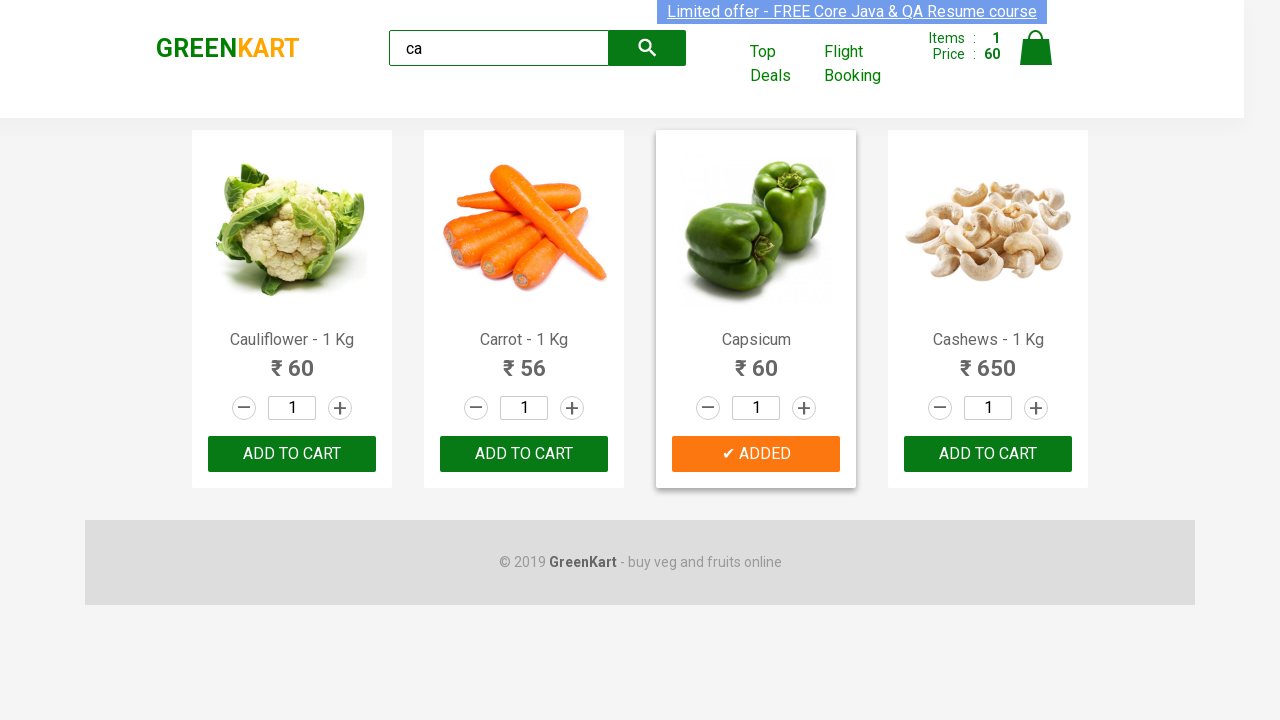

Retrieved product name: 'Capsicum'
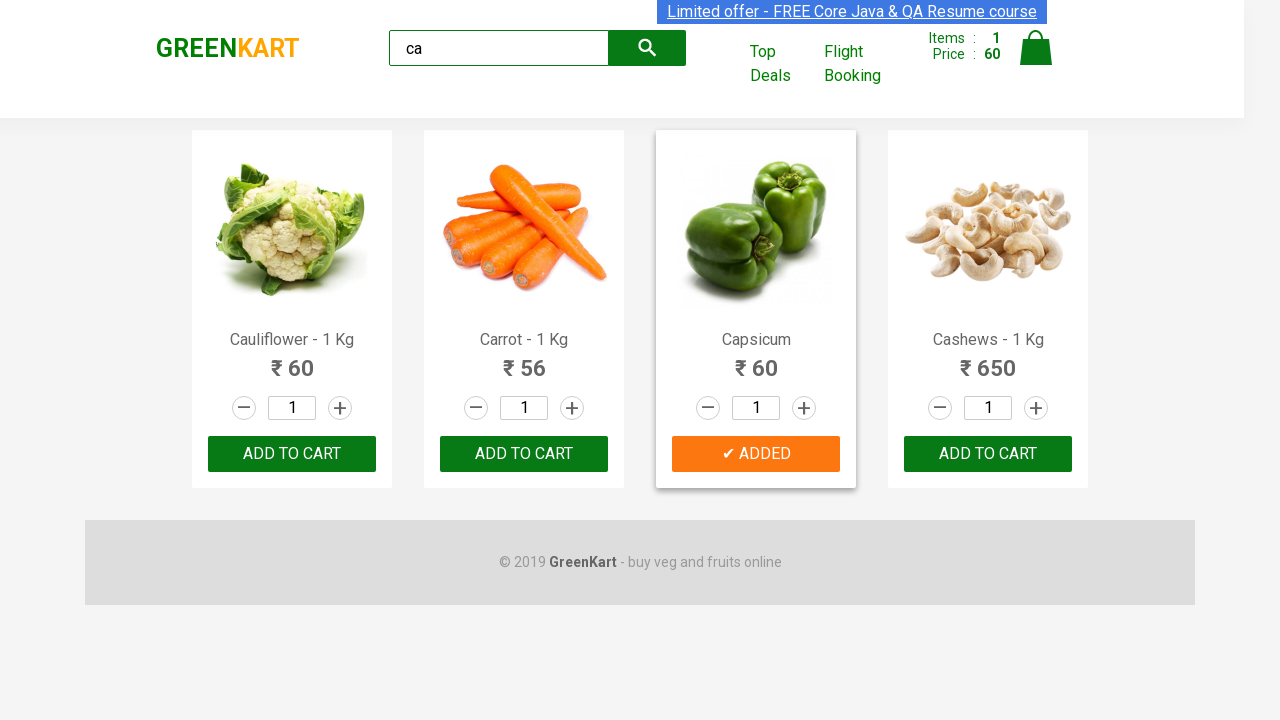

Retrieved product name: 'Cashews - 1 Kg'
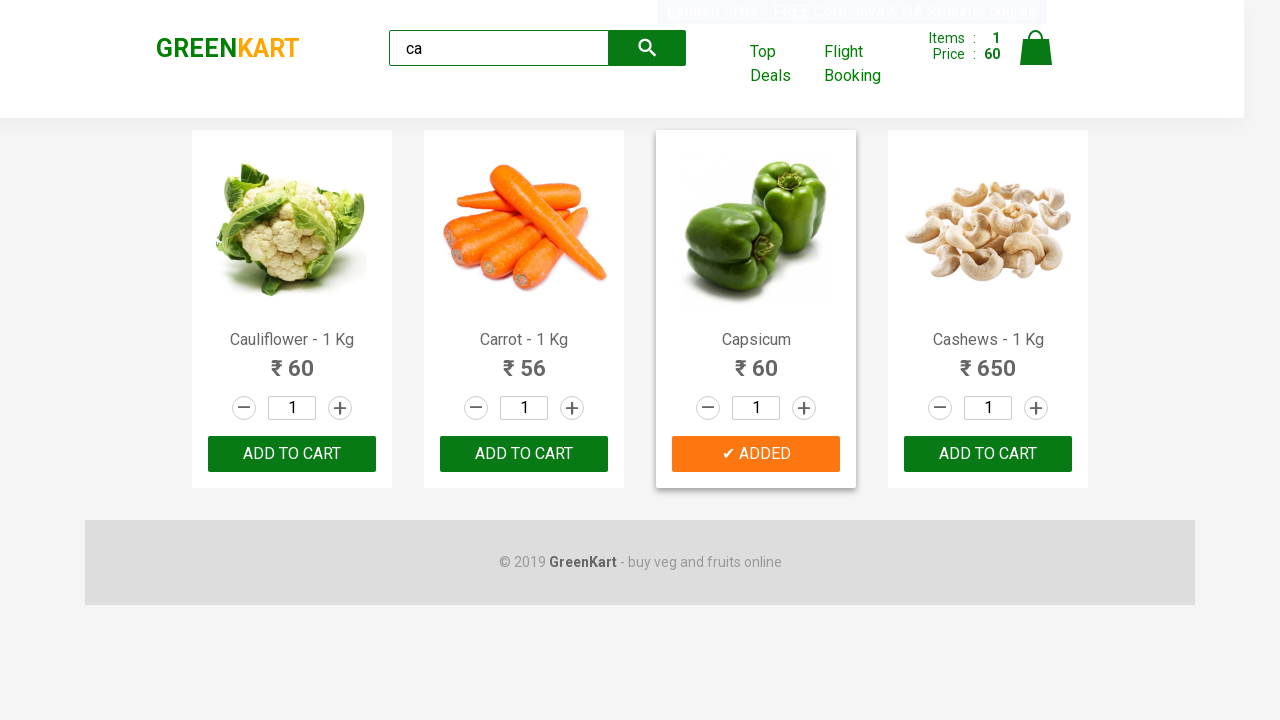

Found Cashews product and clicked ADD TO CART button at (988, 454) on .products .product >> nth=3 >> button
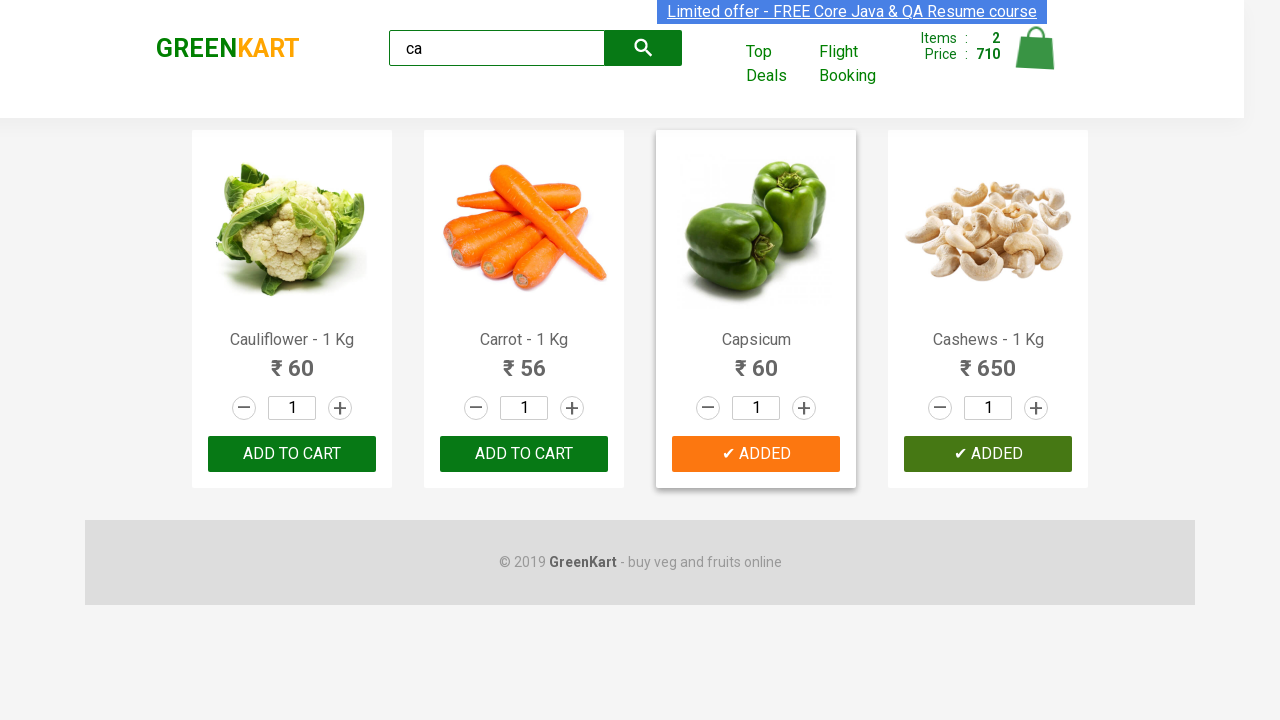

Retrieved brand logo text: 'GREENKART'
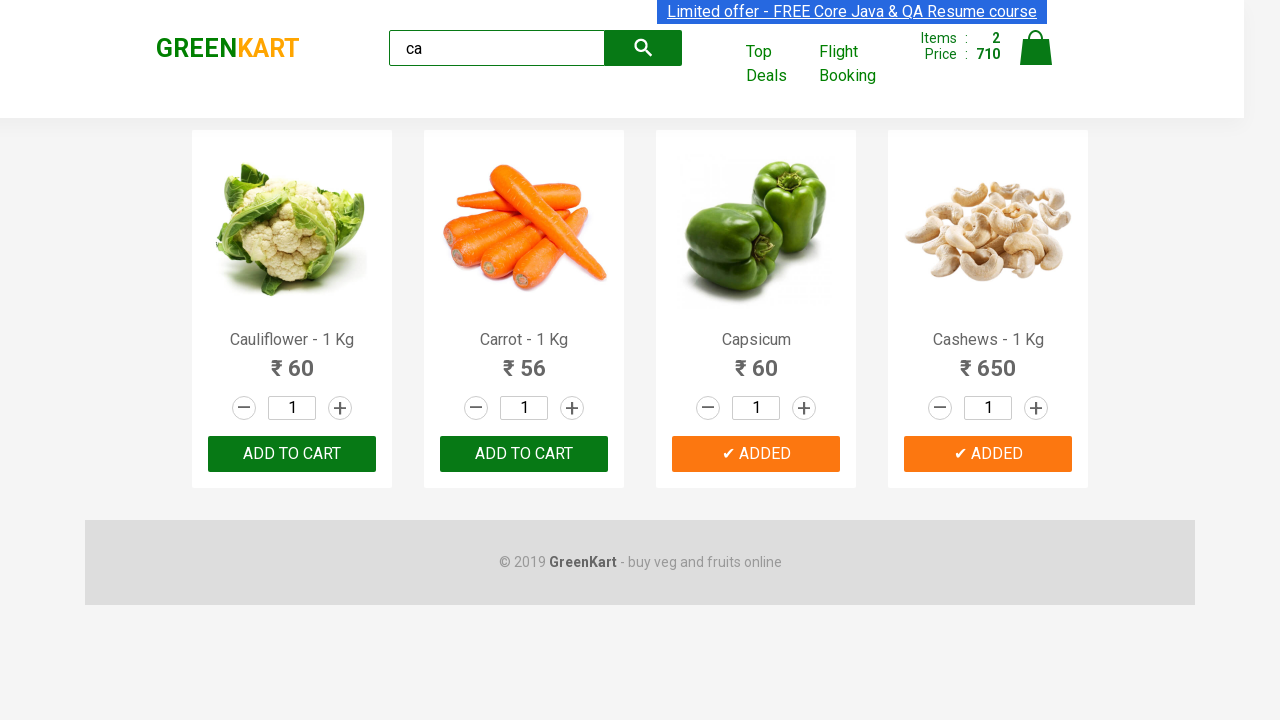

Verified brand logo text is 'GREENKART'
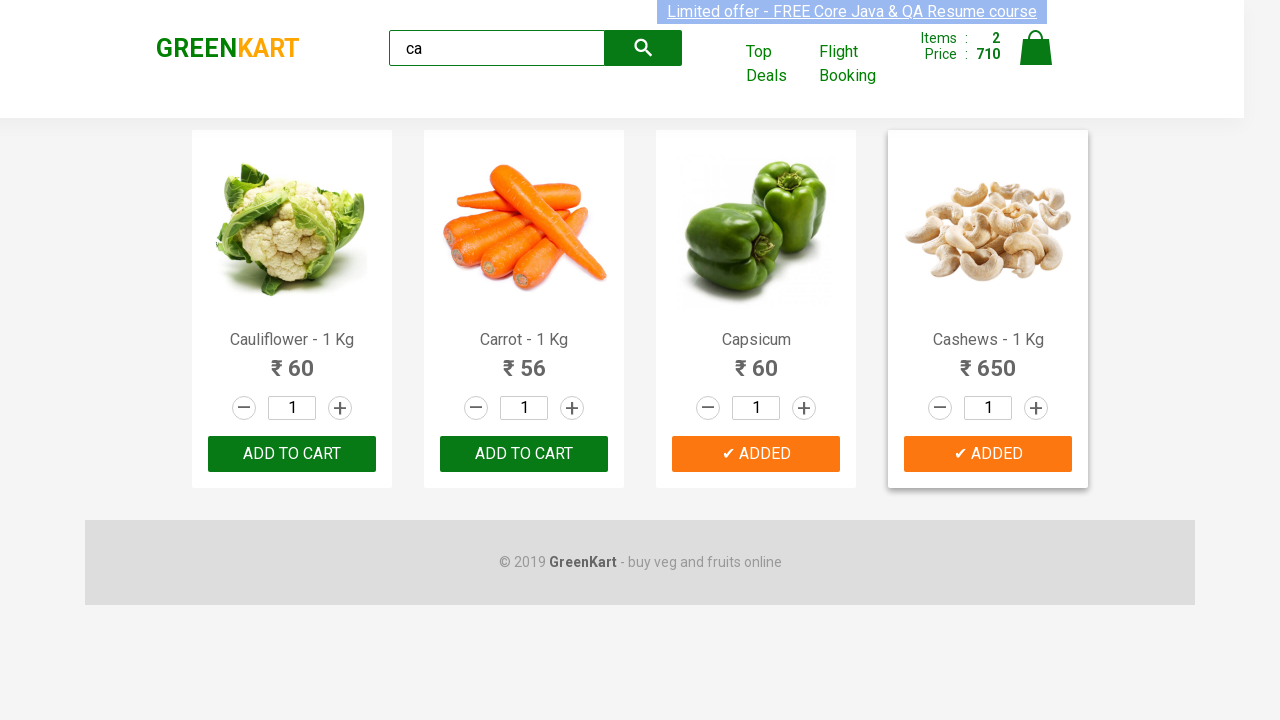

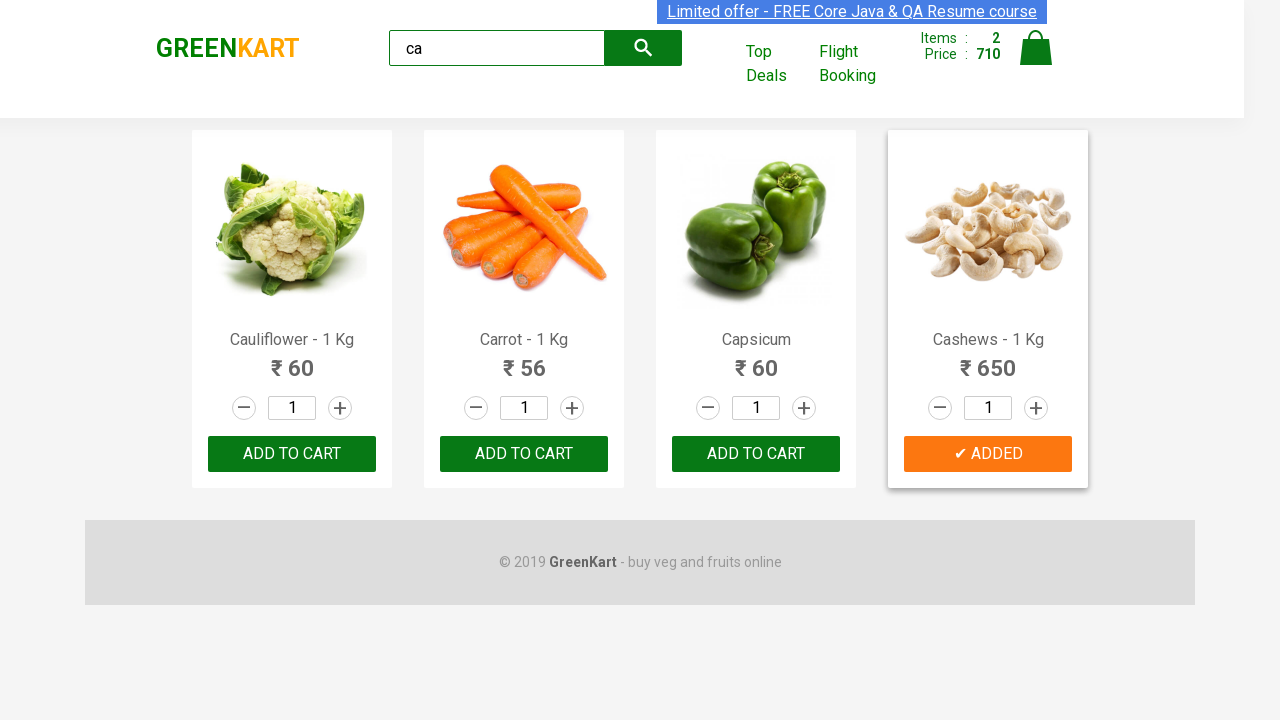